Navigates to an Angular practice form and fills in the name field with a course name

Starting URL: https://rahulshettyacademy.com/angularpractice/

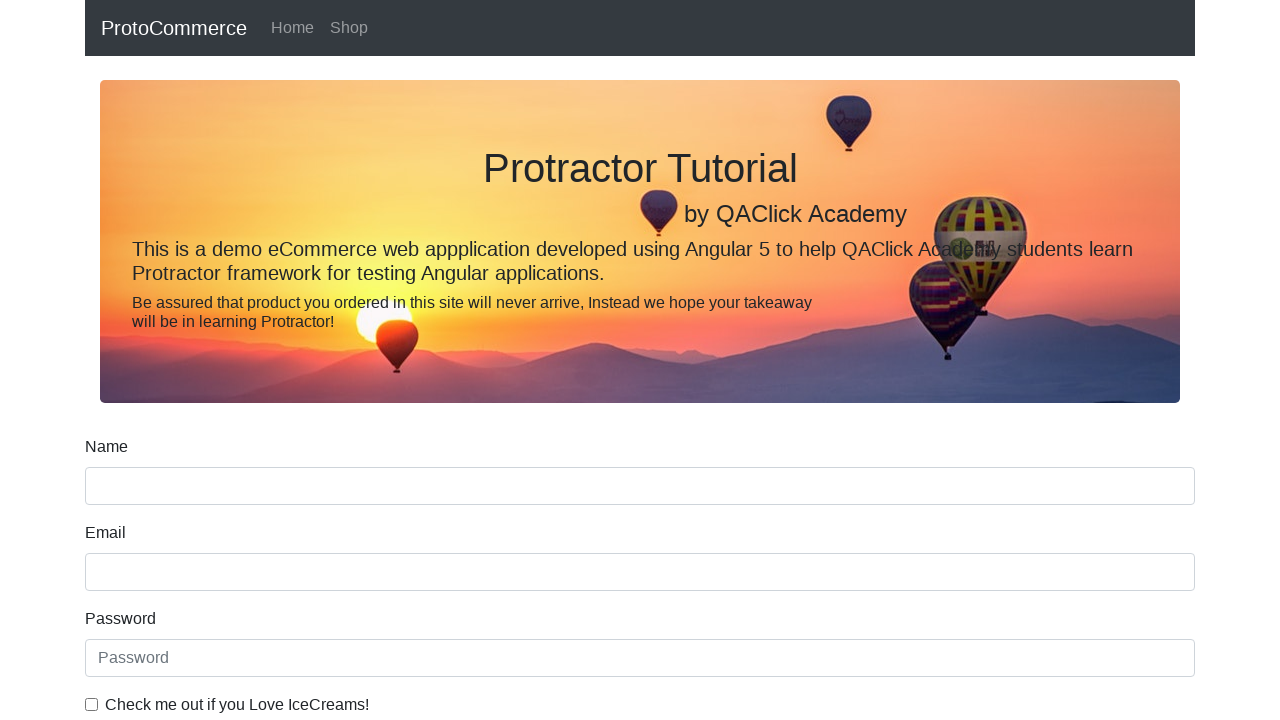

Filled name field with 'Selenium training by Rahul Shetty' on (//input[@name='name'])
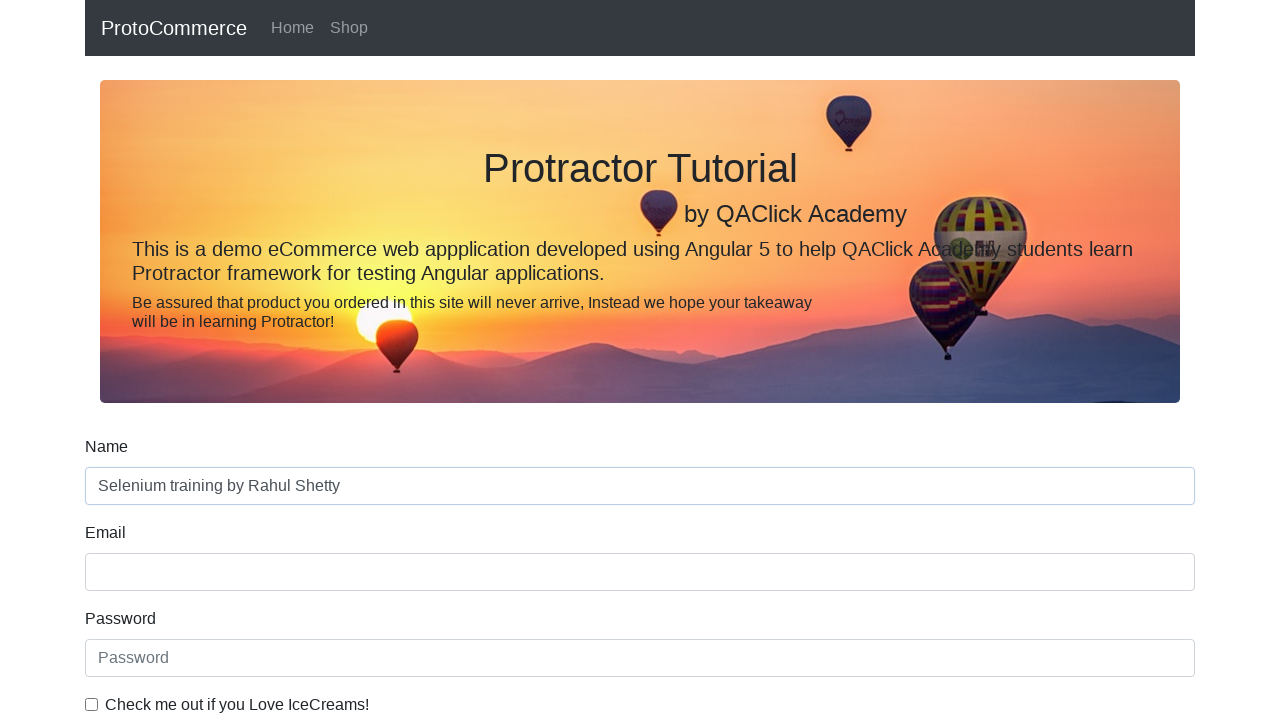

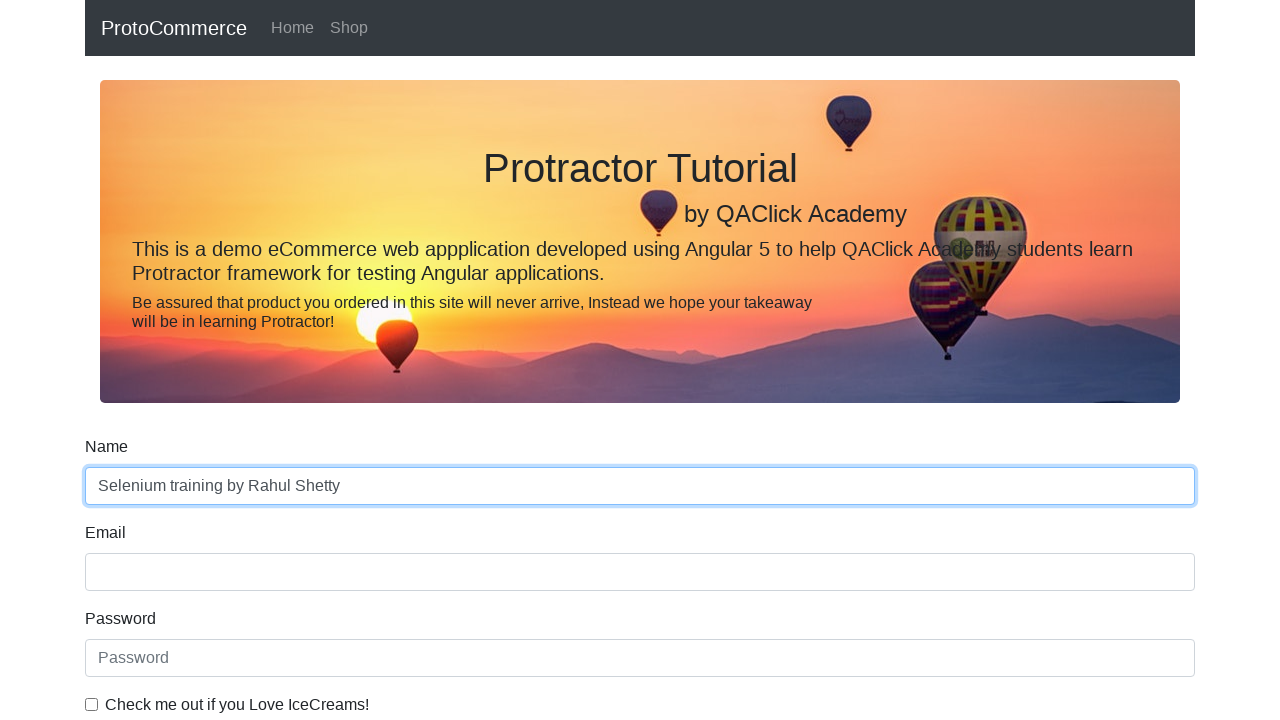